Tests various web element interactions on a test page including filling a search box, clearing it, clicking radio buttons and checkboxes, and verifying element states like enabled, displayed, and selected.

Starting URL: https://omayo.blogspot.com/

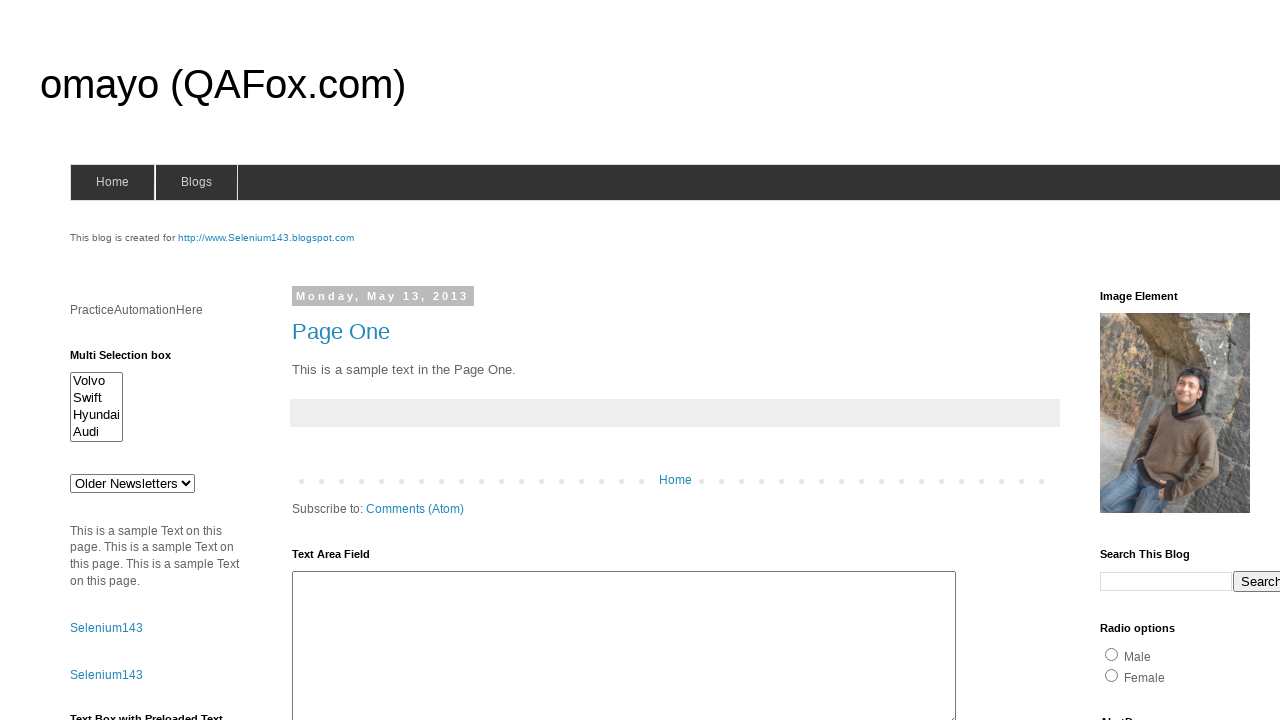

Filled search box with 'Welcome to Codemind' on input[name='q'][size='10']
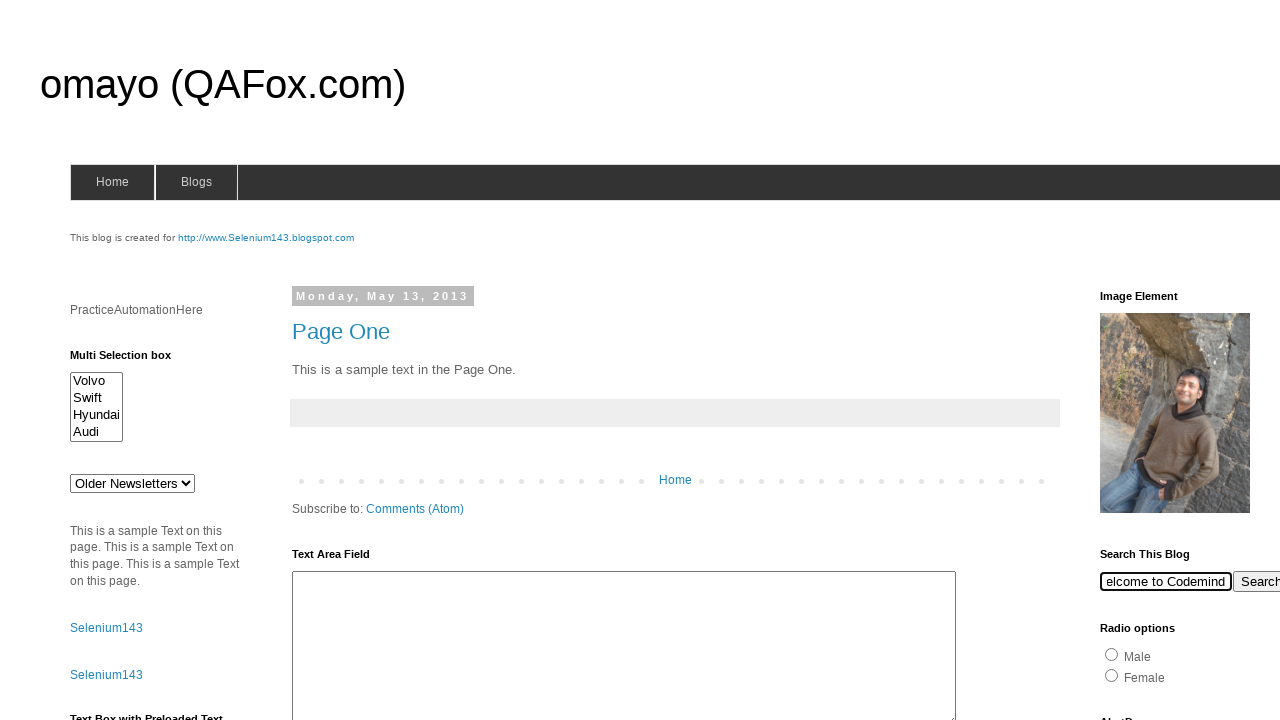

Cleared search box on input[name='q'][size='10']
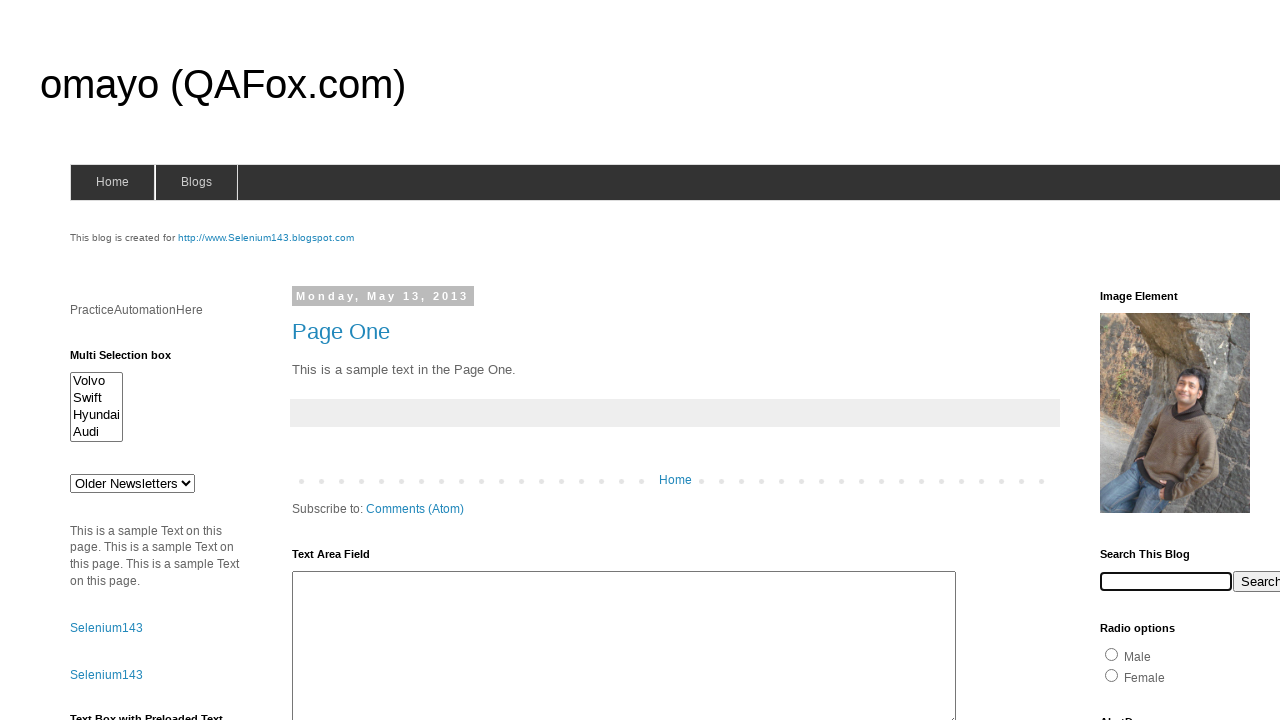

Filled search box with 'Welcome to Codemind' again on input[name='q'][size='10']
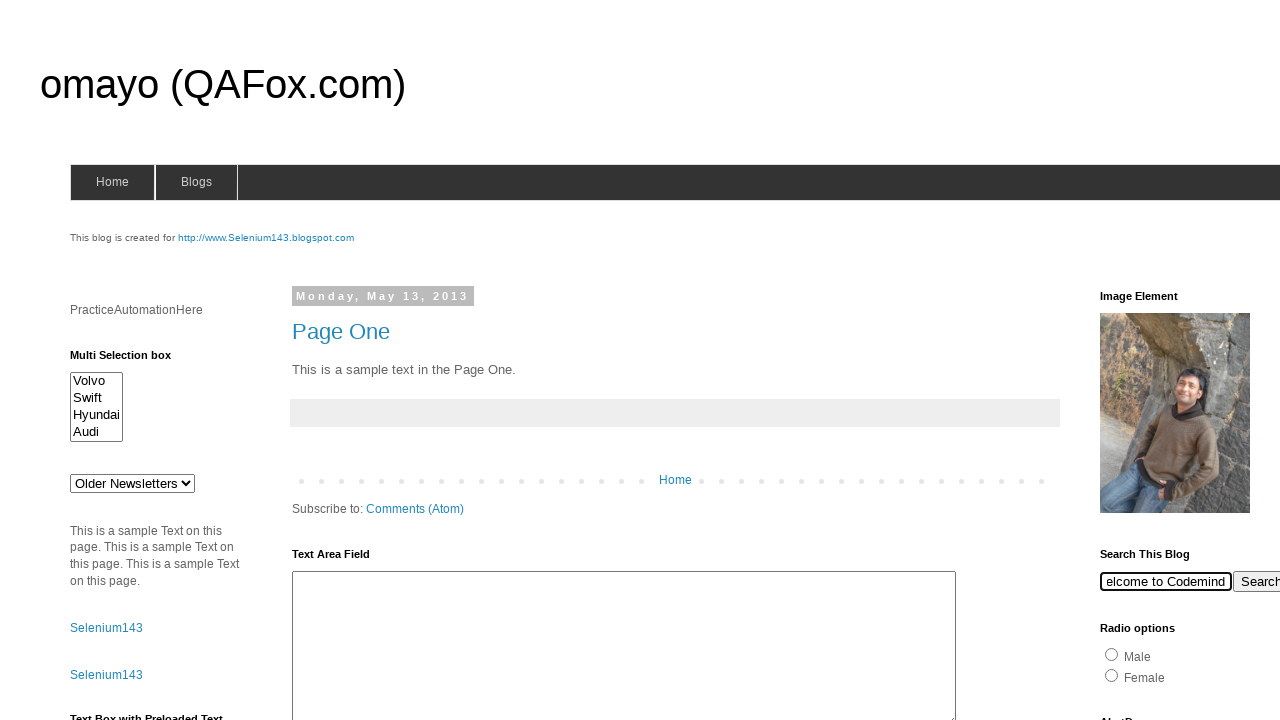

Delayed text element became visible
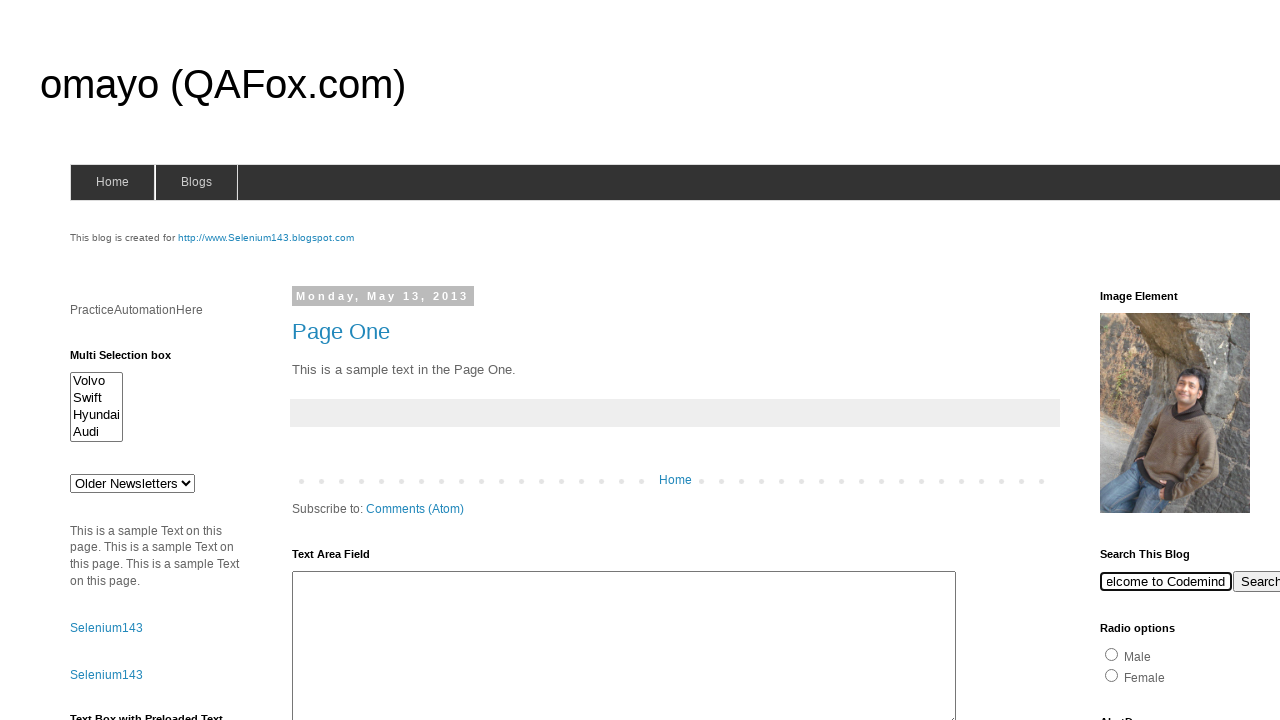

Clicked male radio button at (1112, 654) on input#radio1
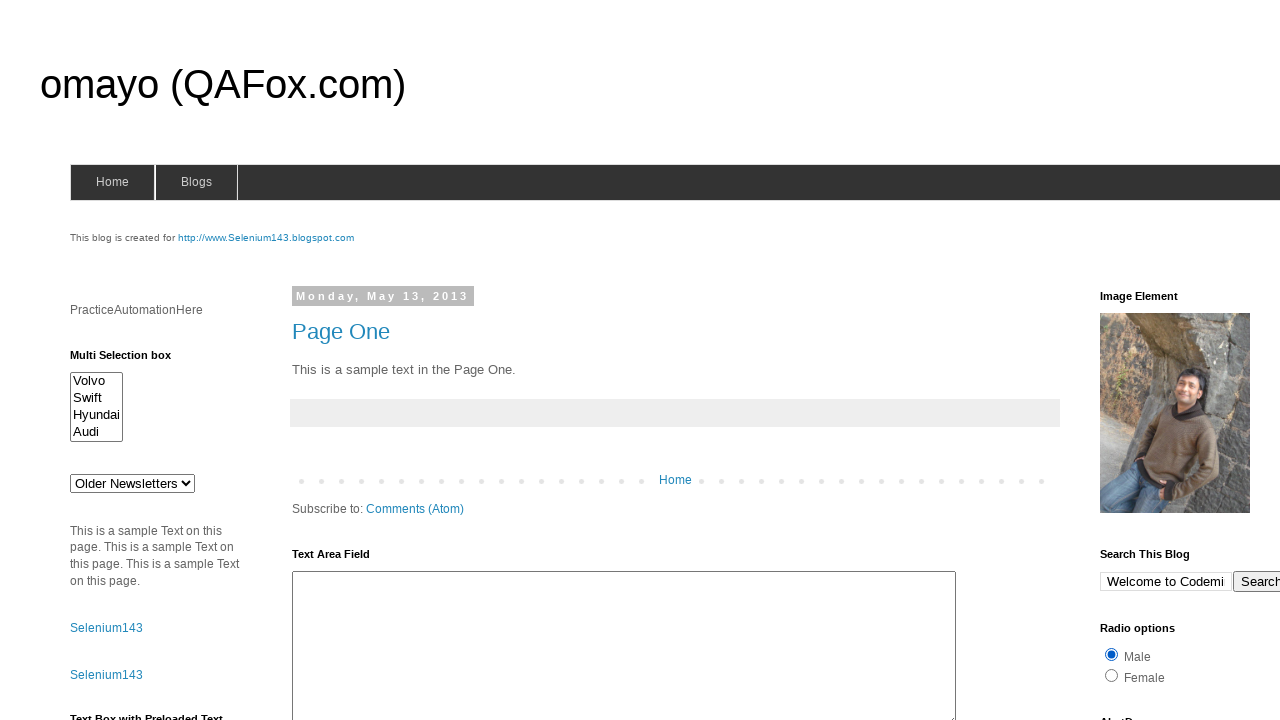

Dropdown button became visible
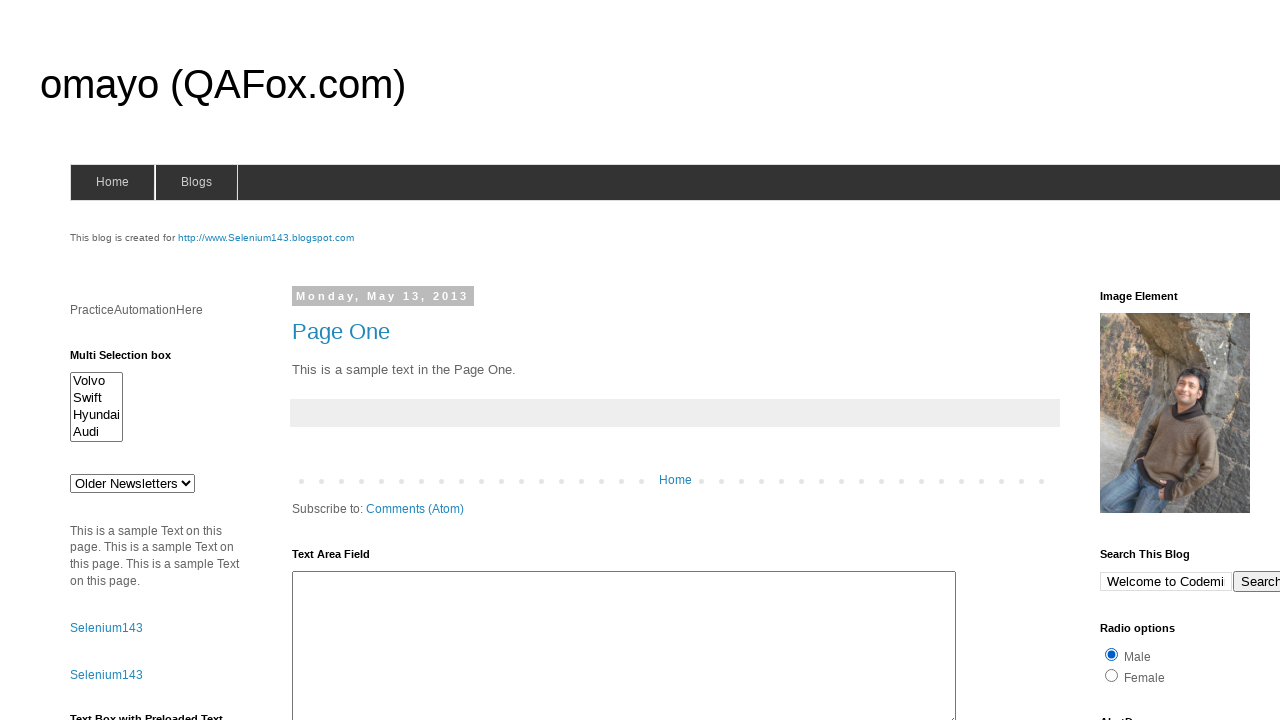

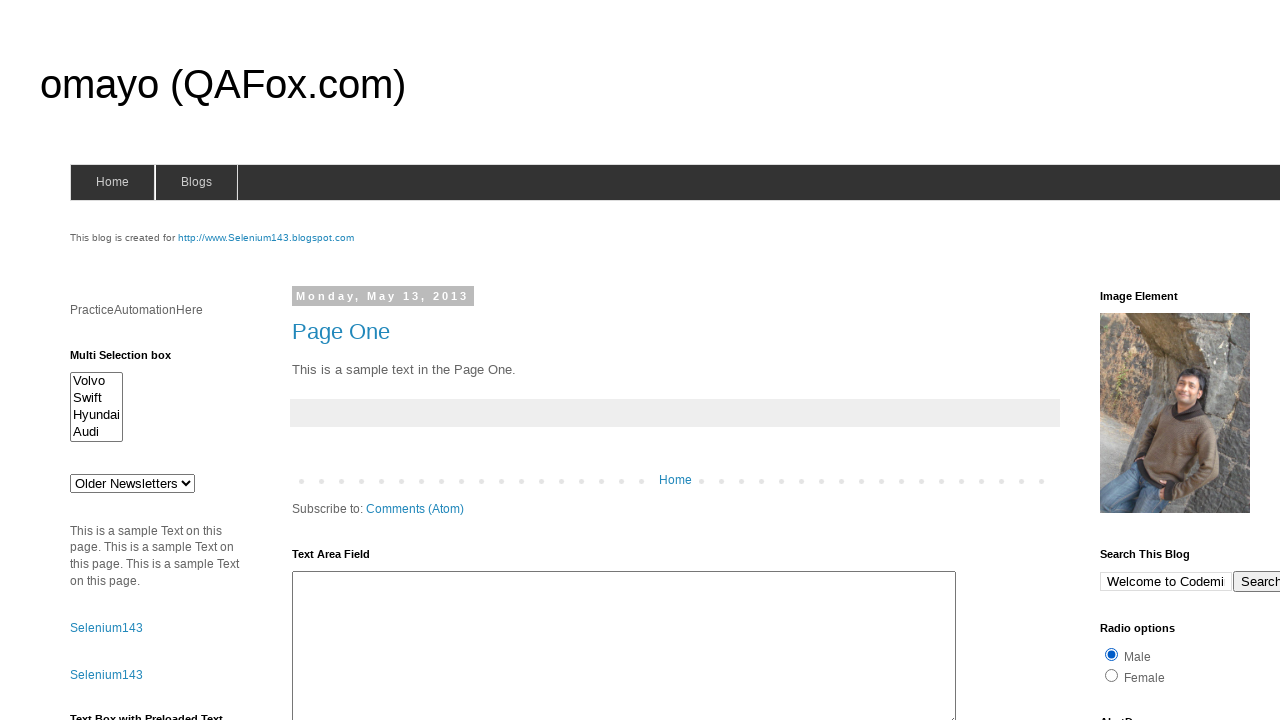